Tests injecting jQuery and jQuery Growl library into a page to display debugging notifications. It loads external JavaScript and CSS resources and triggers a growl notification.

Starting URL: http://the-internet.herokuapp.com

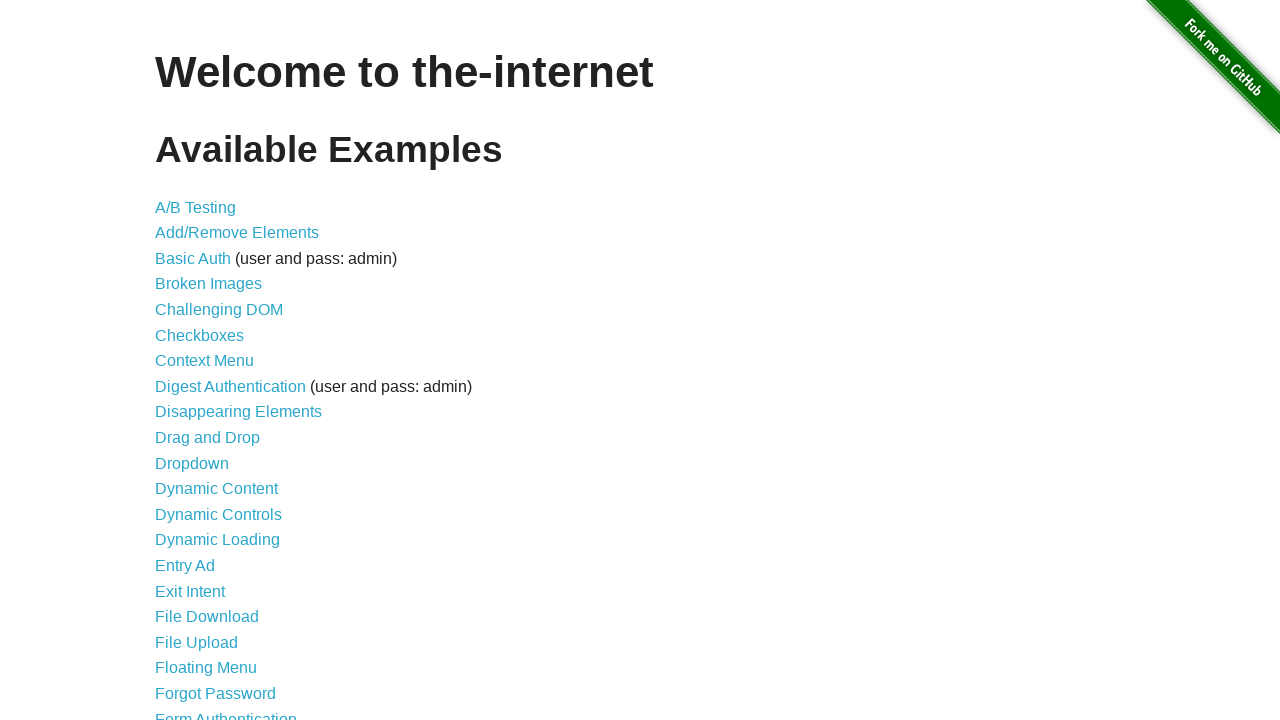

Injected jQuery library if not already present
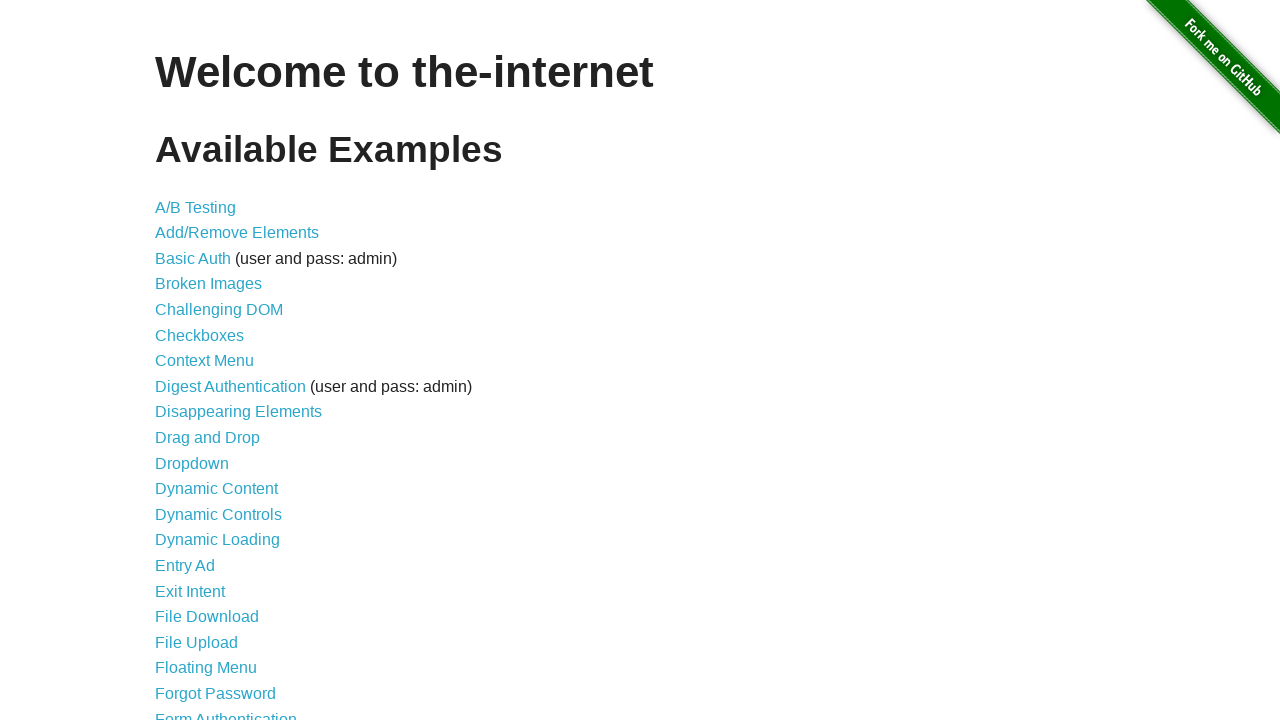

jQuery library loaded successfully
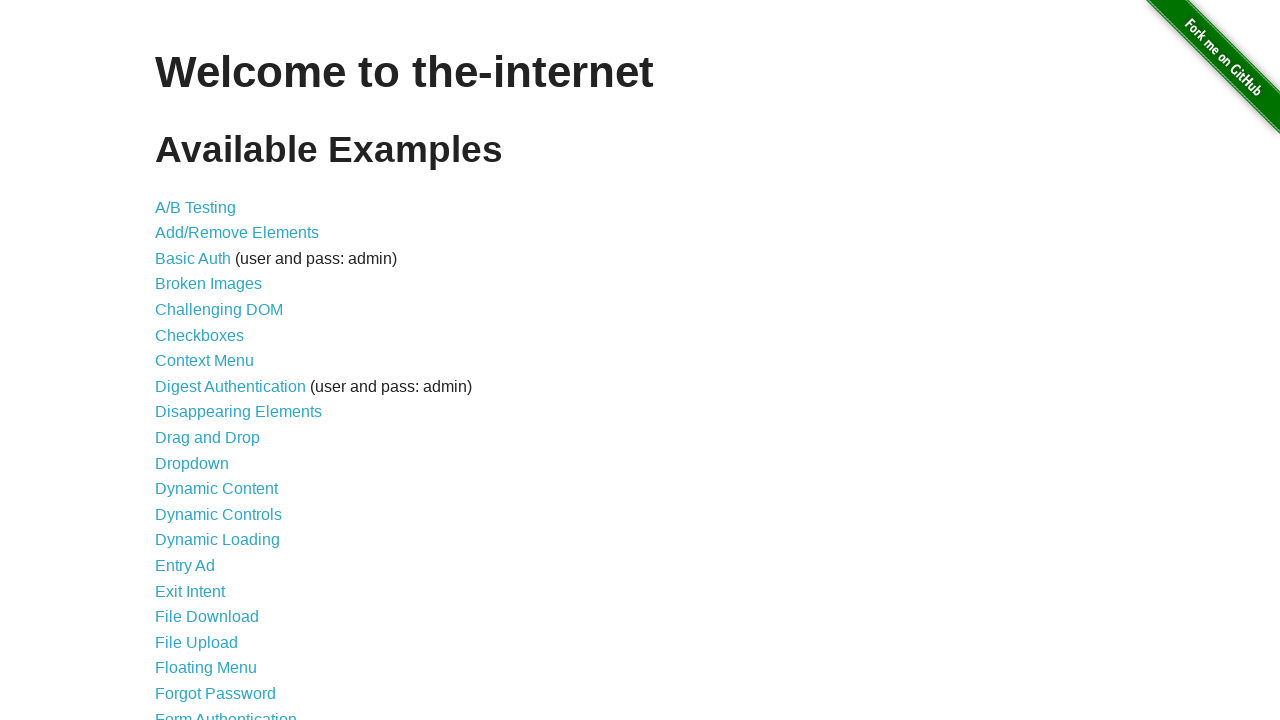

Injected jQuery Growl library into the page
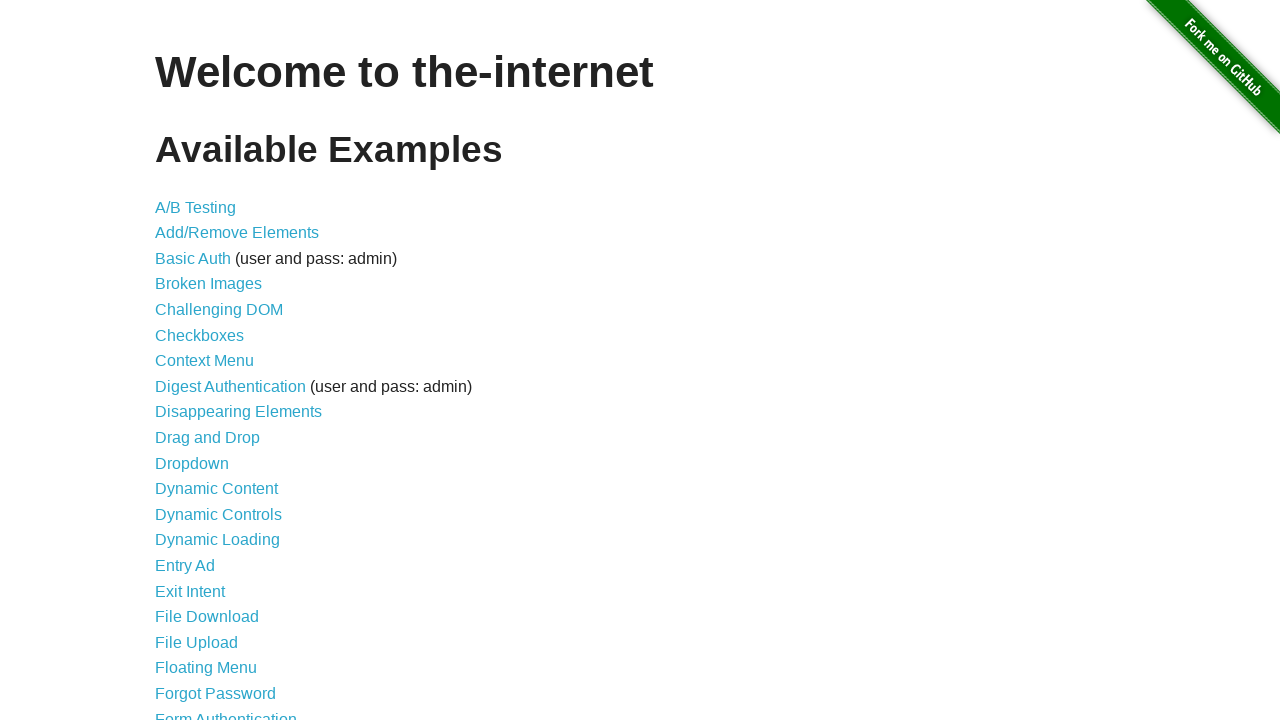

Added jQuery Growl CSS stylesheet to the page
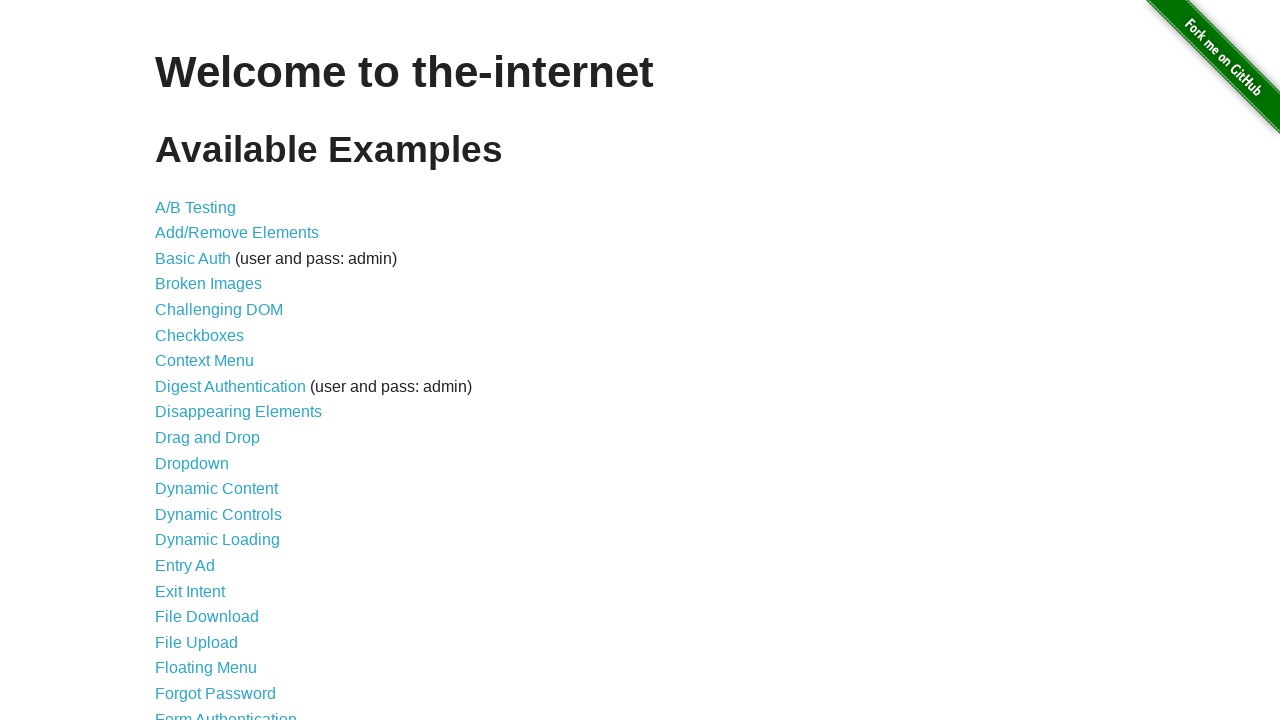

Waited for jQuery Growl library to fully load
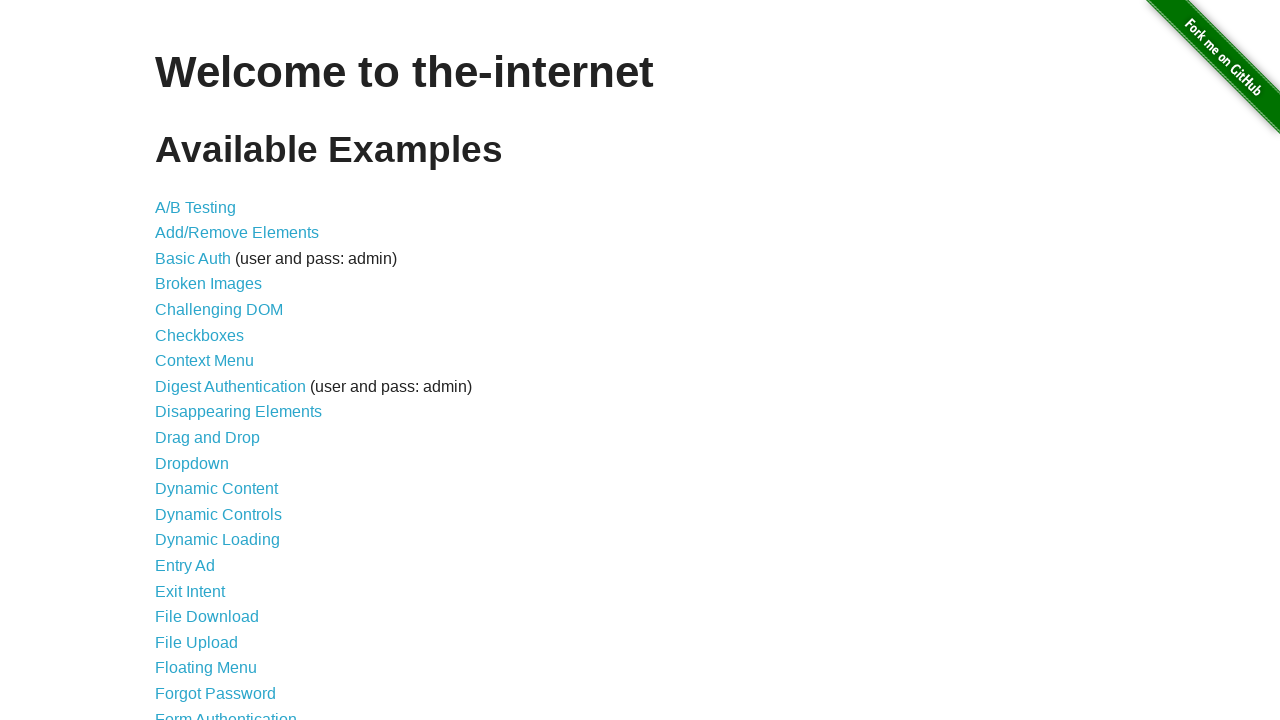

Triggered growl notification with title 'GET' and message '/'
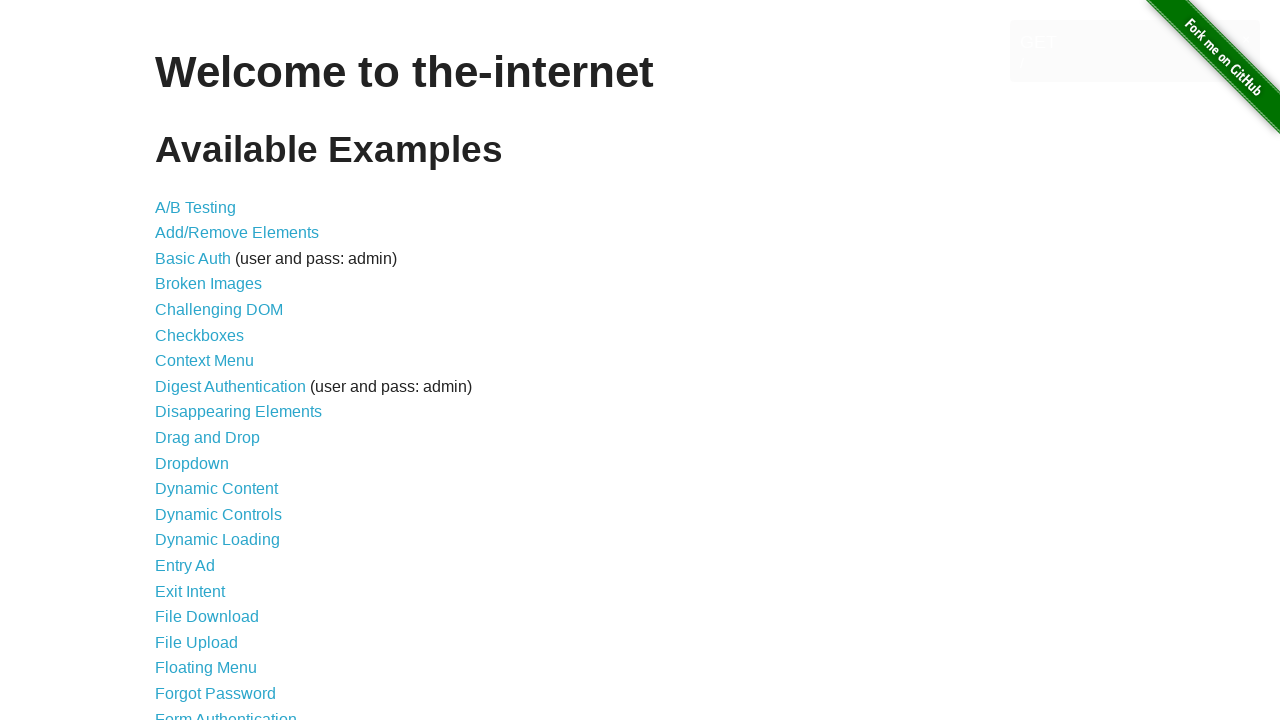

Growl notification displayed and visible on page
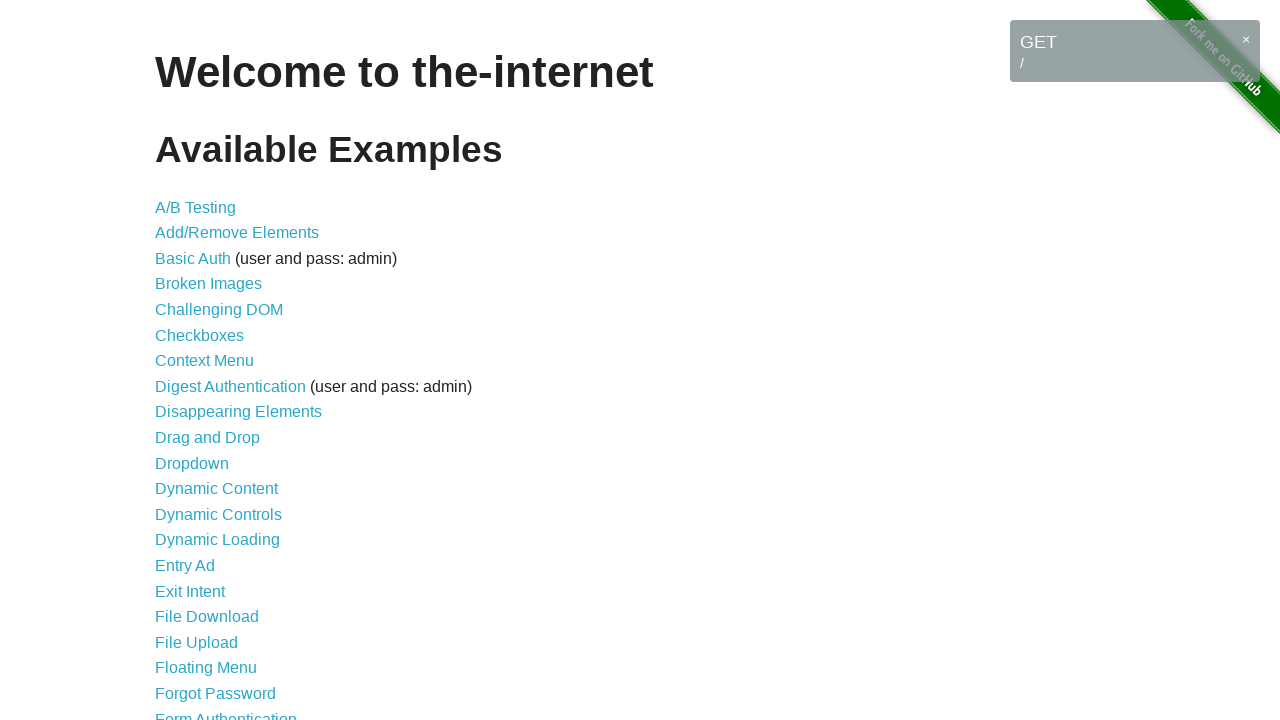

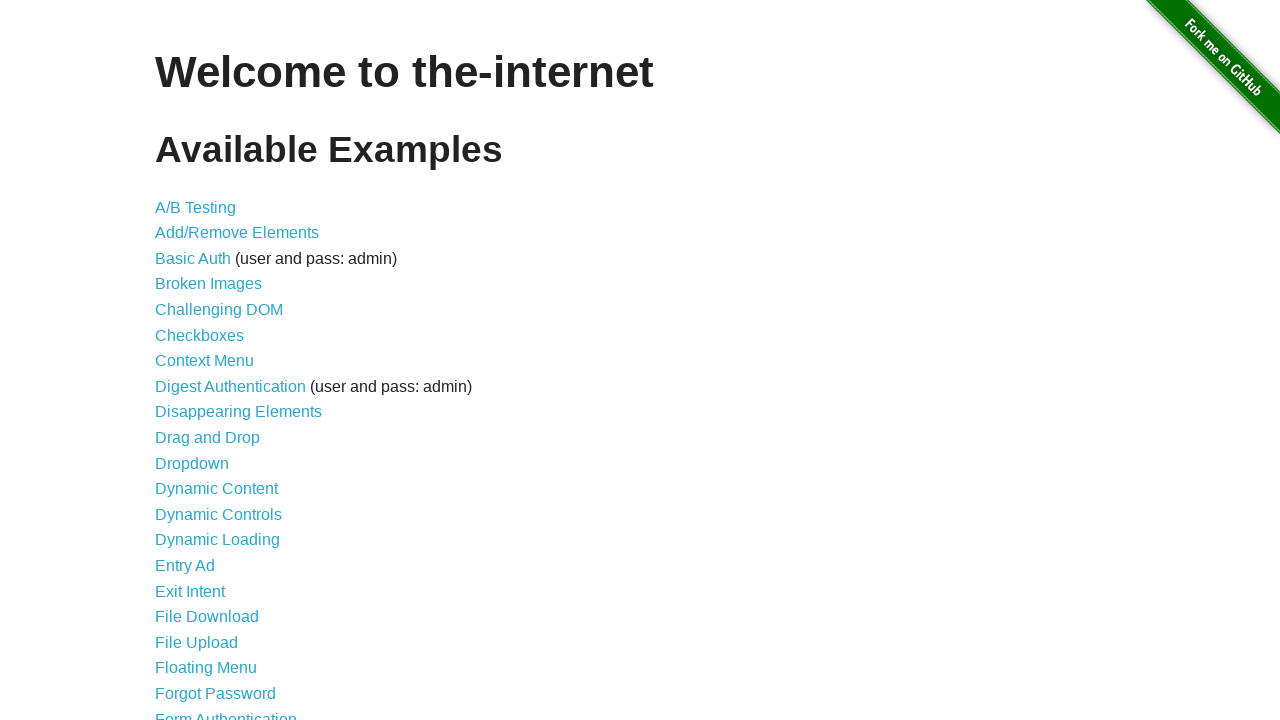